Navigates to the Tata Motors homepage and verifies the page loads successfully by waiting for the page to be ready.

Starting URL: https://www.tatamotors.com/

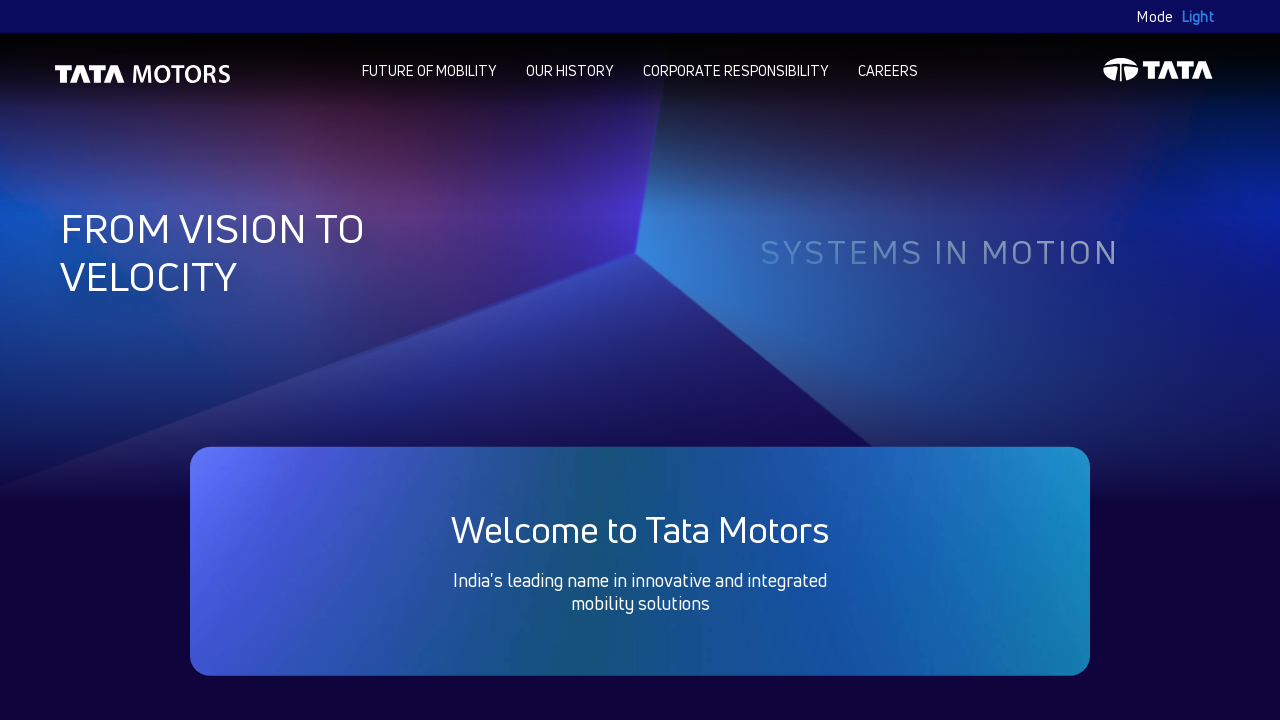

Waited for page DOM to be fully loaded
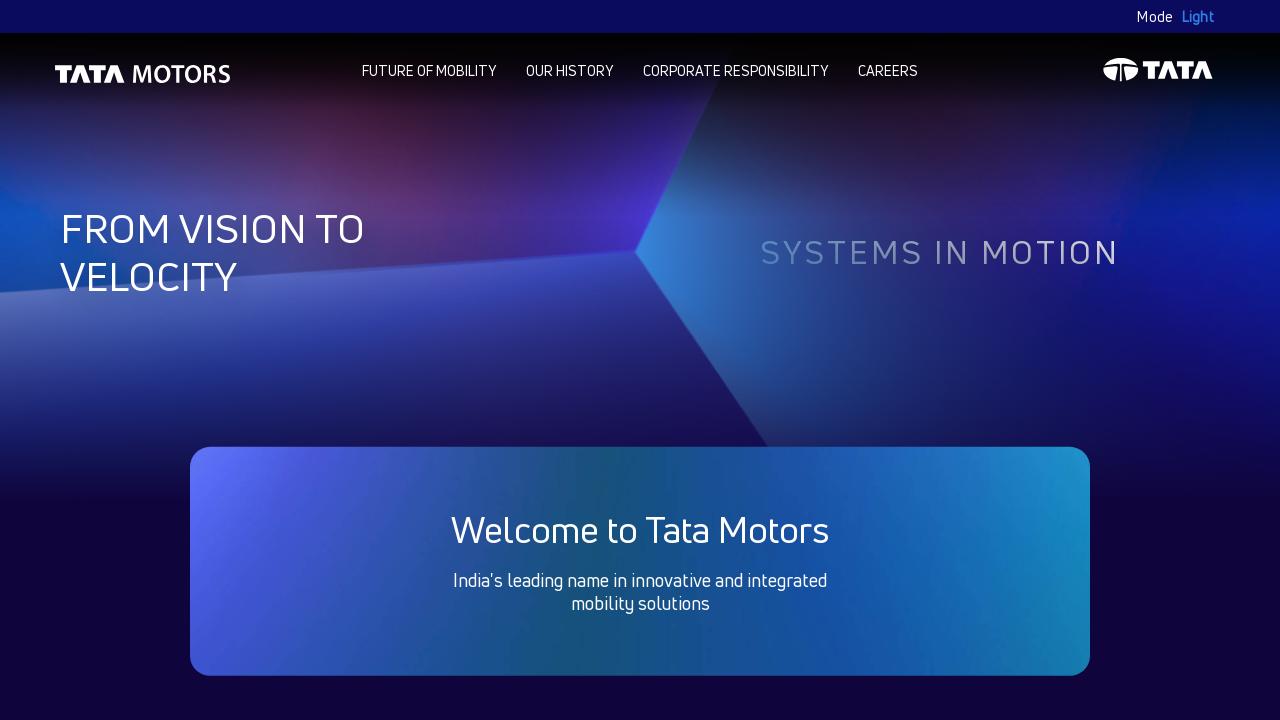

Verified body element is present on Tata Motors homepage
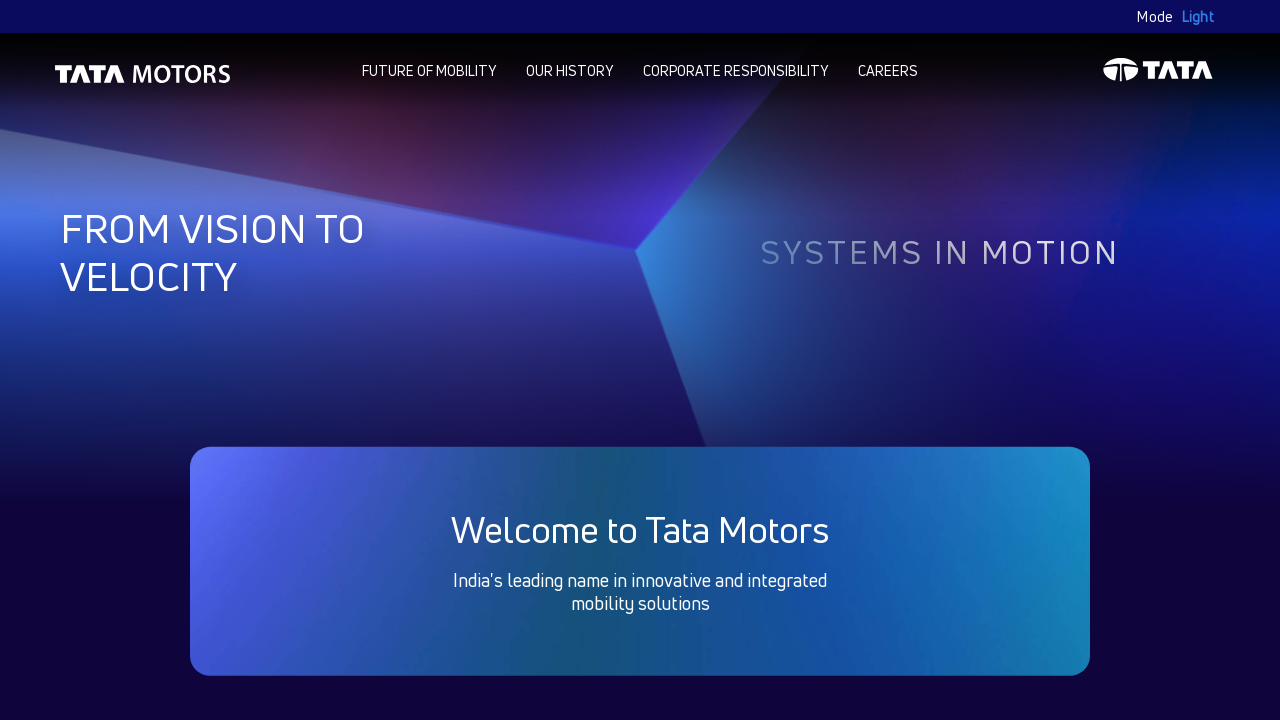

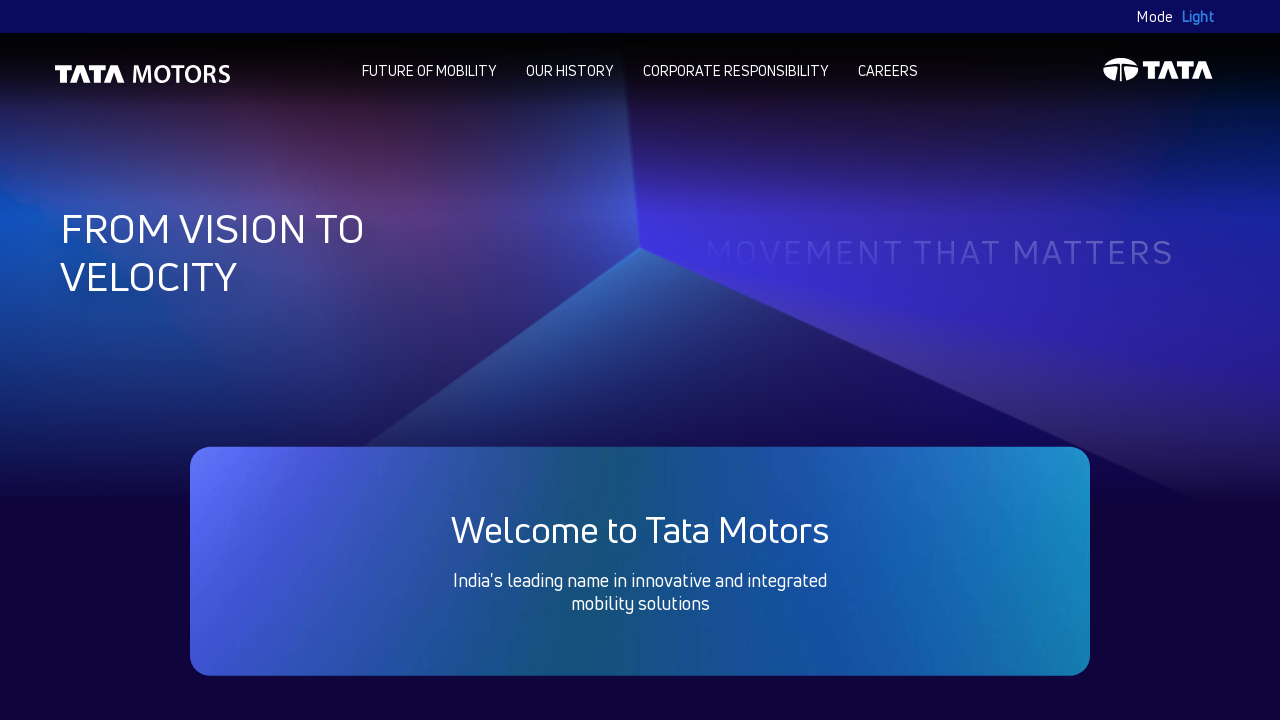